Clicks the "Get started" link on the Playwright documentation homepage and verifies navigation to Getting Started page

Starting URL: https://playwright.dev/

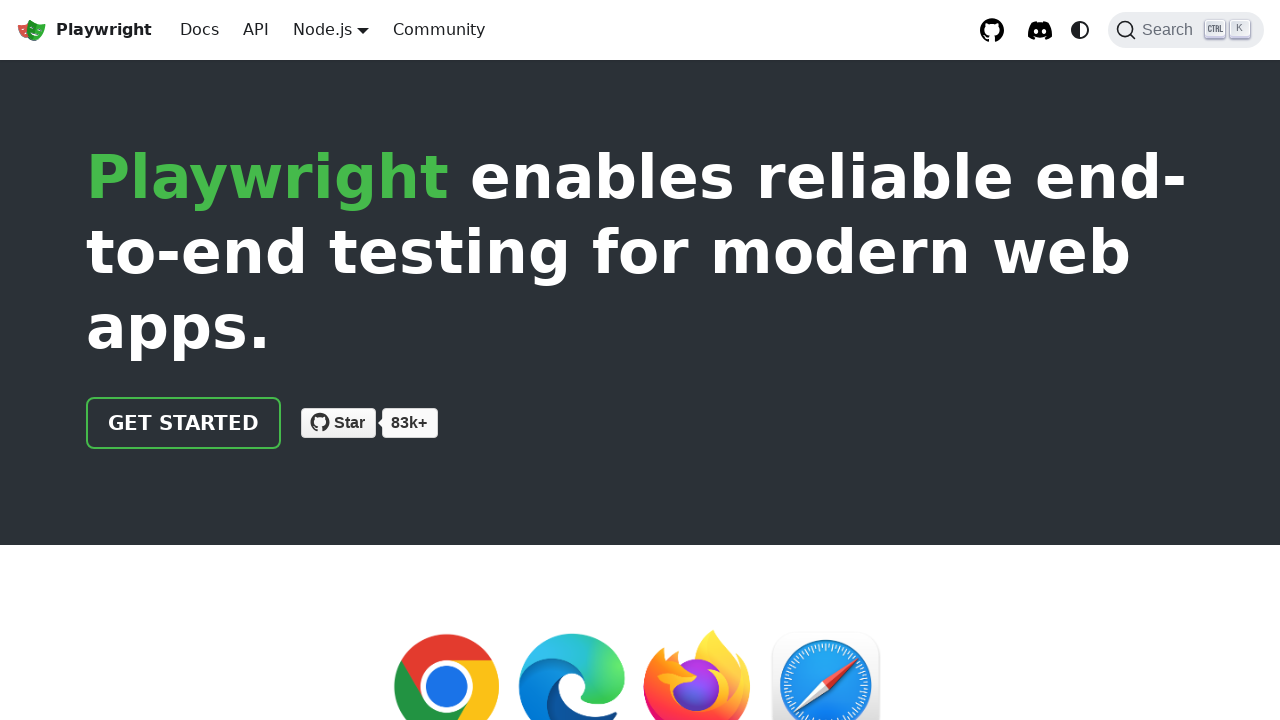

Clicked the 'Get started' link on Playwright documentation homepage at (184, 423) on text=Get started
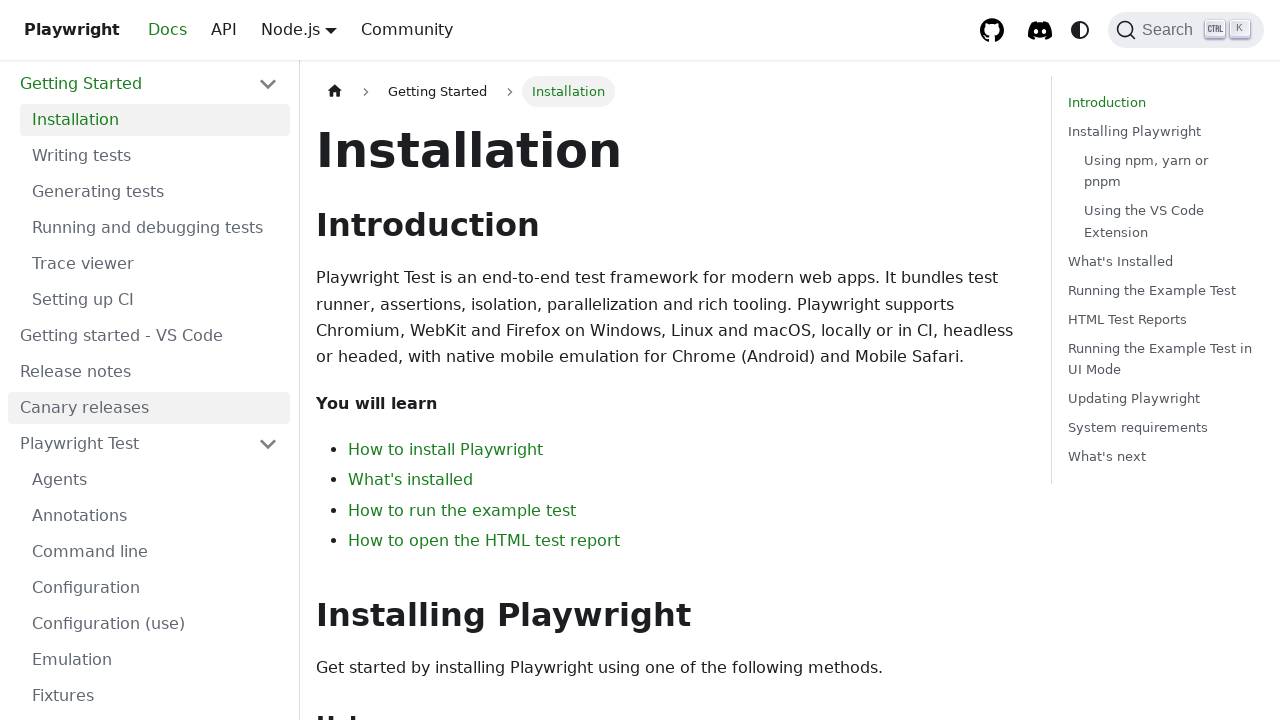

Waited for page to load and verified navigation to Getting Started page
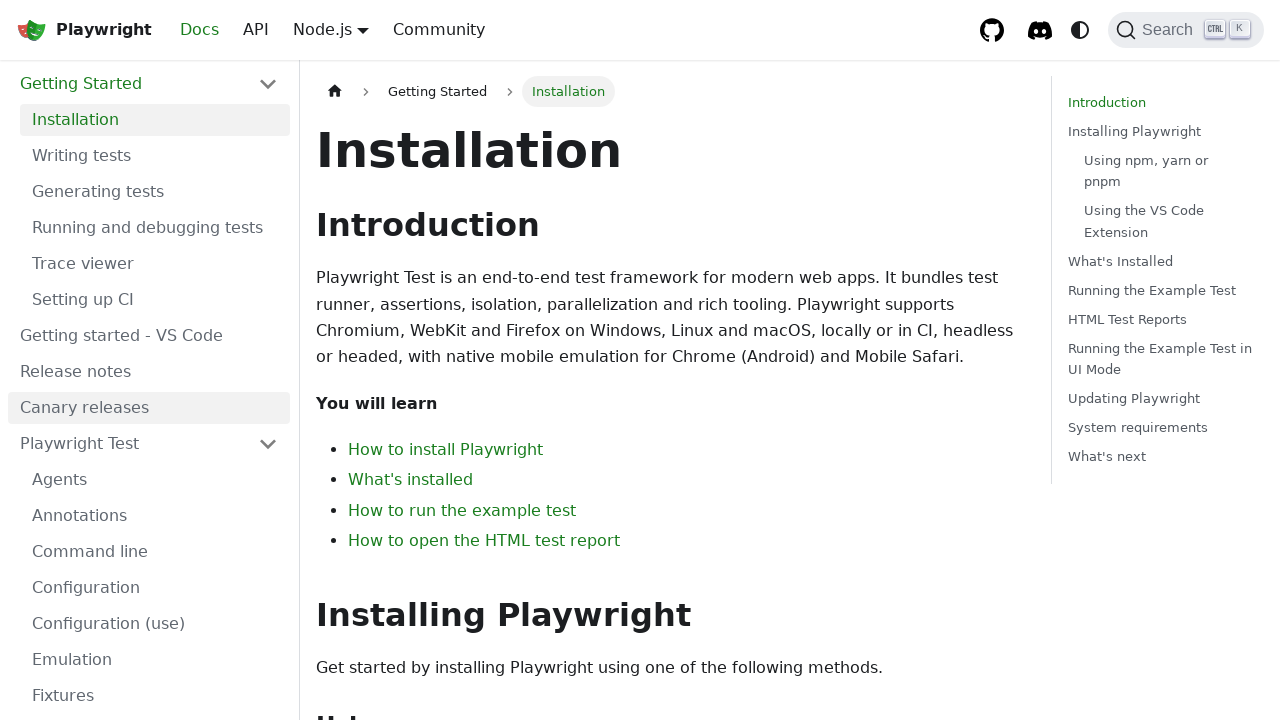

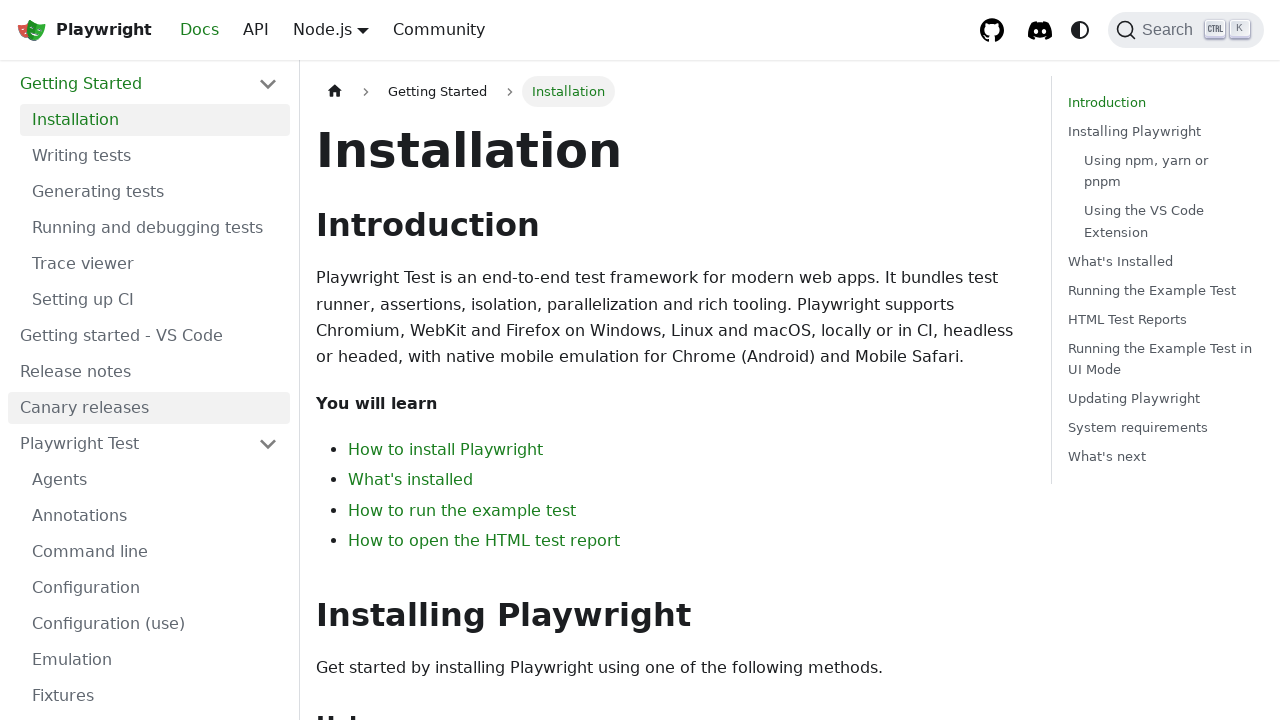